Tests dynamic loading by clicking a button and waiting for "Hello World!" text to appear

Starting URL: http://the-internet.herokuapp.com/dynamic_loading/1

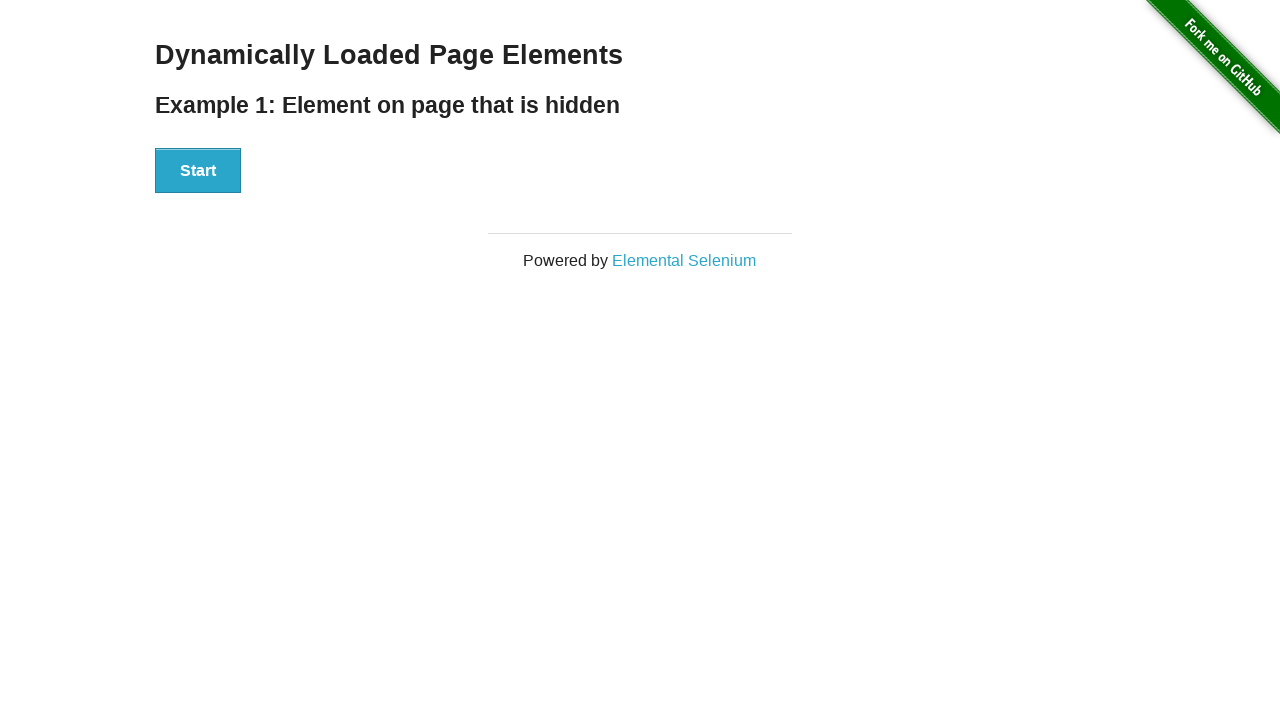

Clicked the start button to initiate dynamic loading at (198, 171) on button
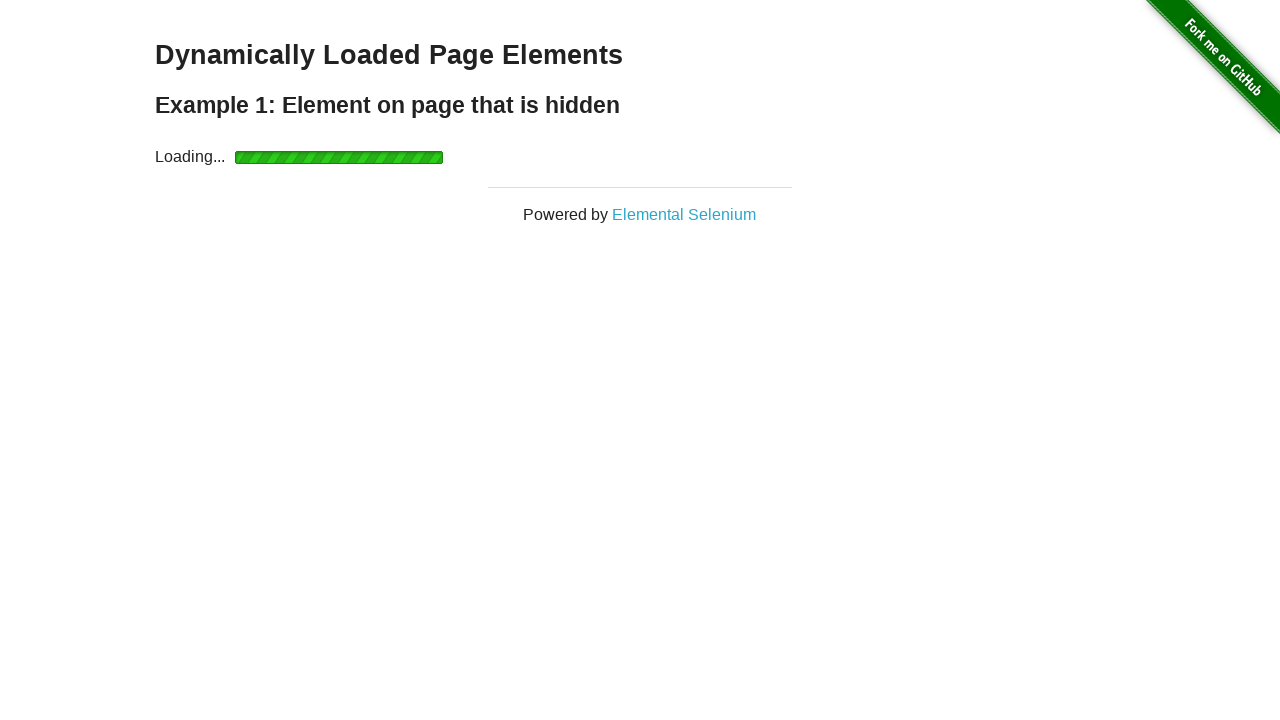

Waited for 'Hello World!' text to appear in finish element
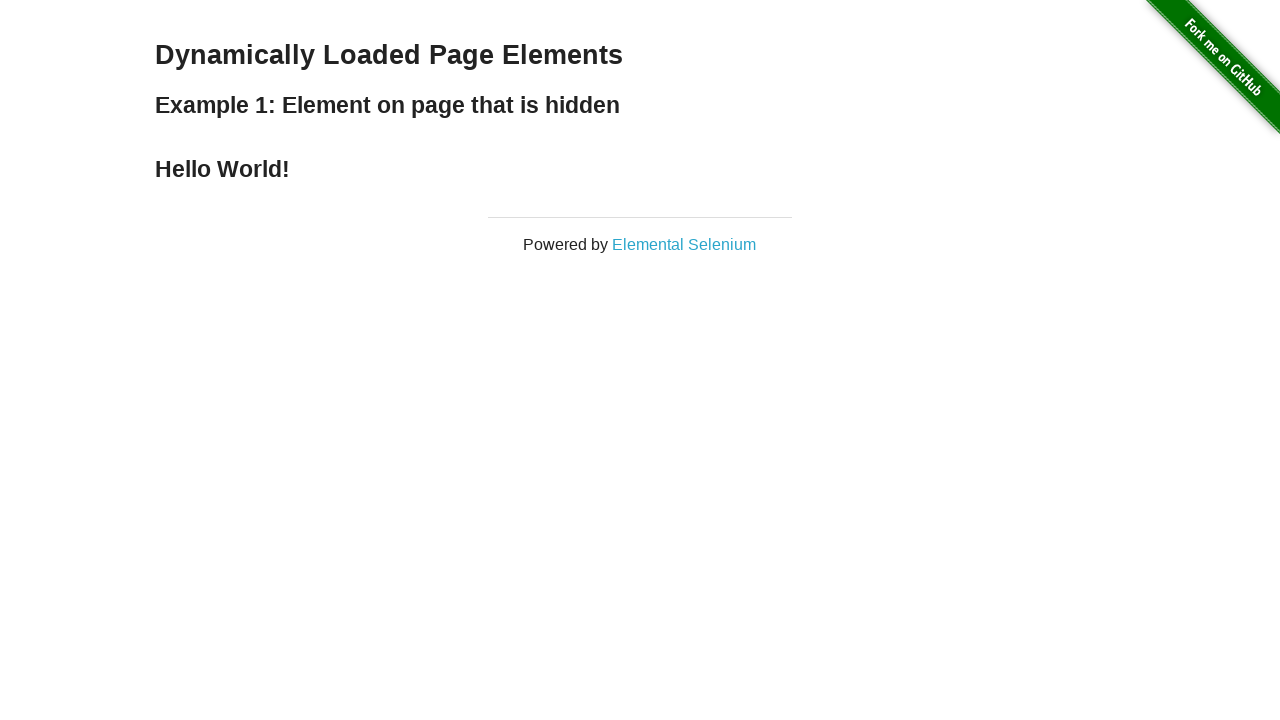

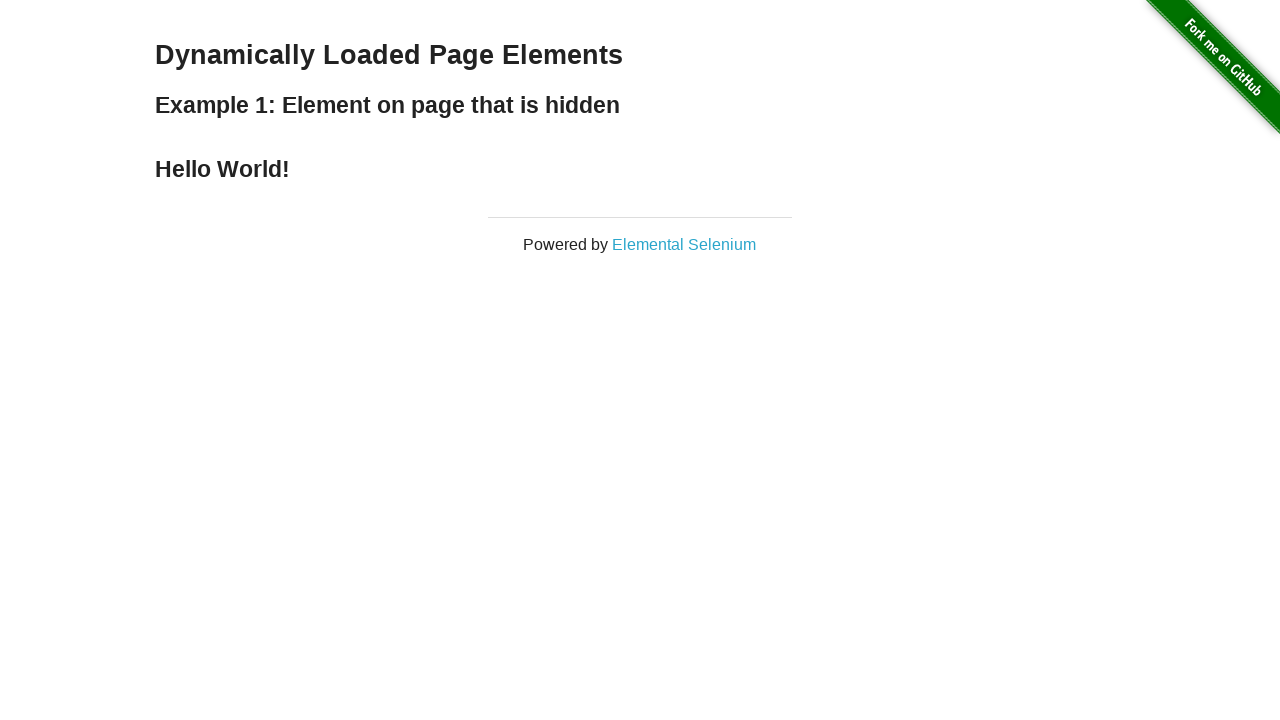